Tests a math challenge form by reading a value from the page, calculating a mathematical result (log of absolute value of 12*sin(x)), filling in the answer, checking two checkboxes, and submitting the form

Starting URL: https://suninjuly.github.io/math.html

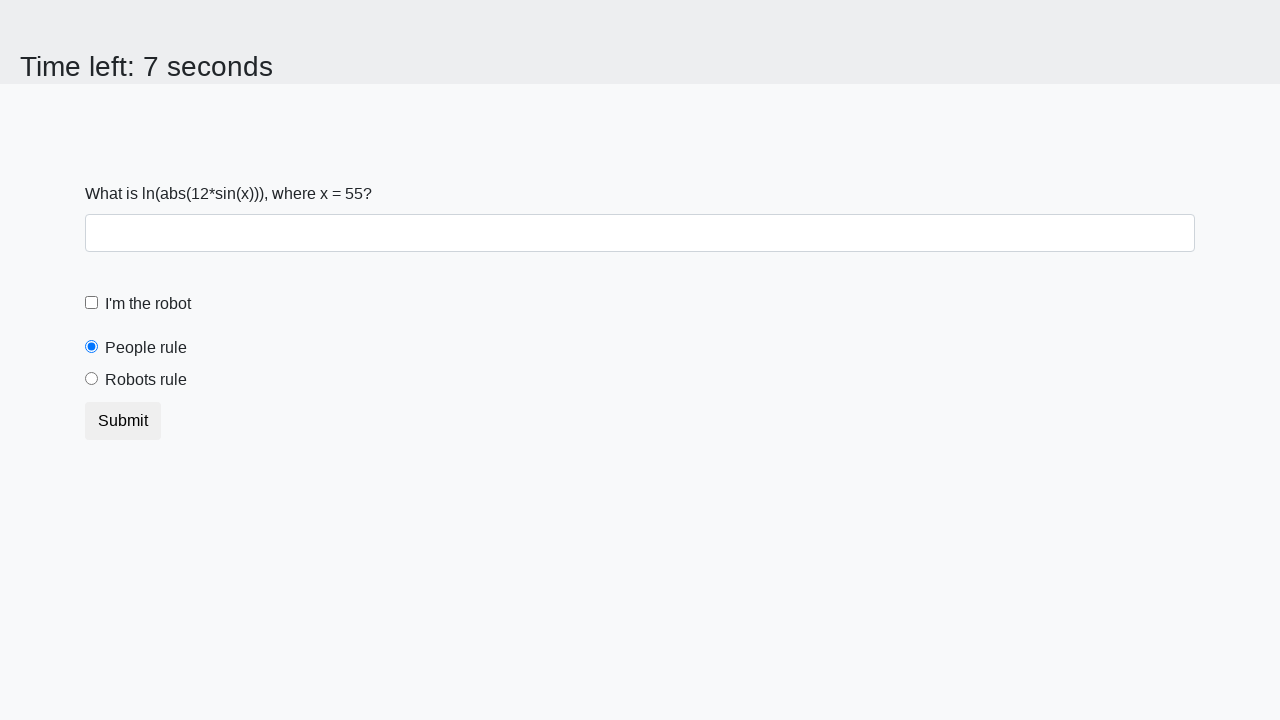

Located the x value input element
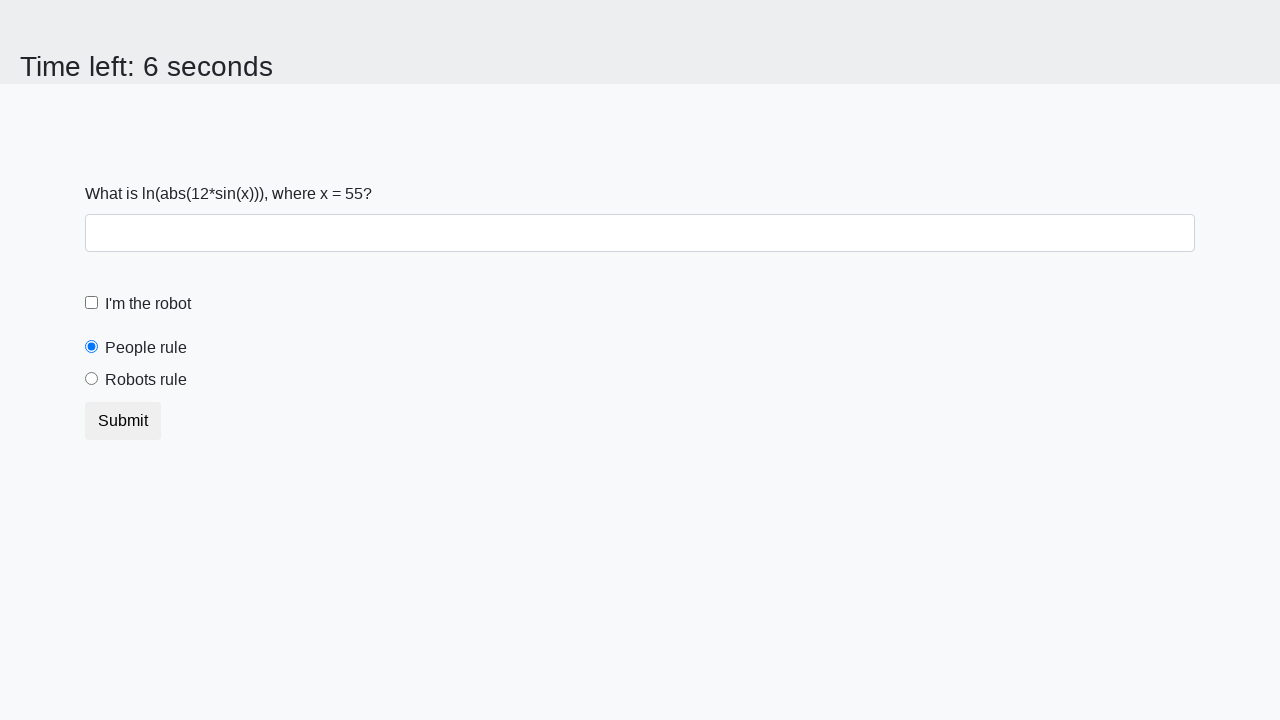

Retrieved x value from page: 55
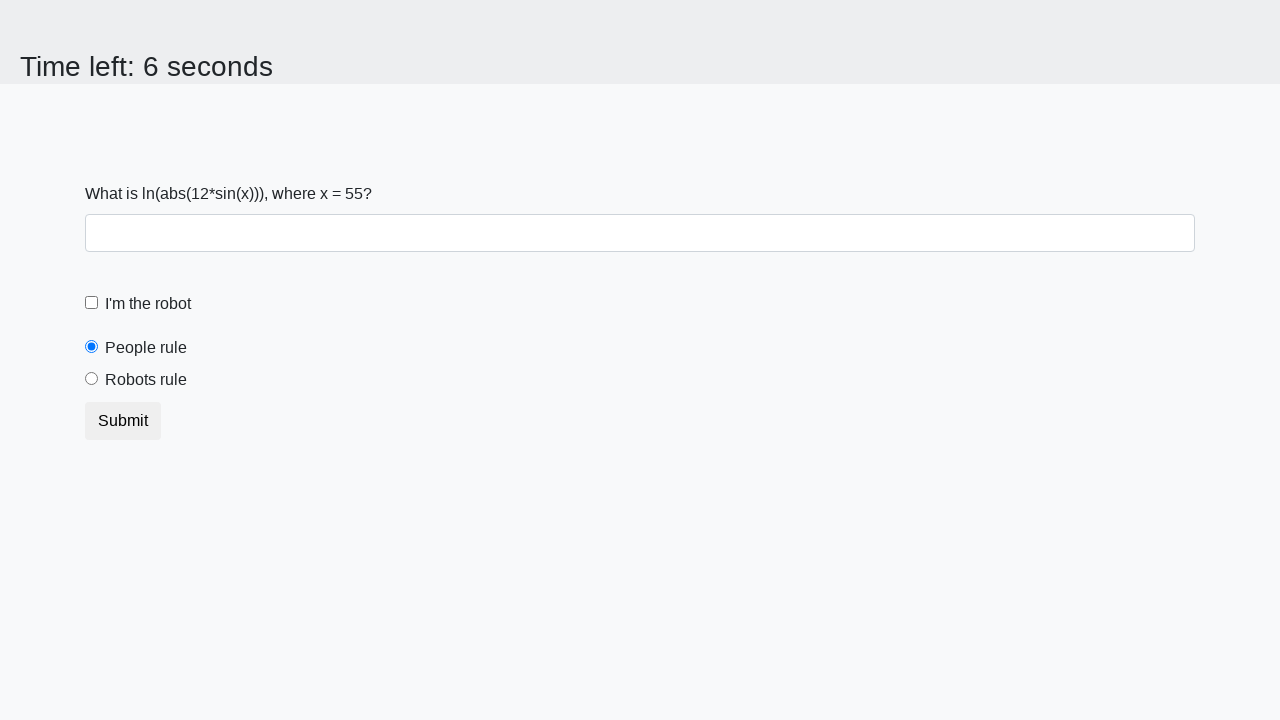

Calculated answer using formula log(abs(12*sin(x))): 2.4846617931716857
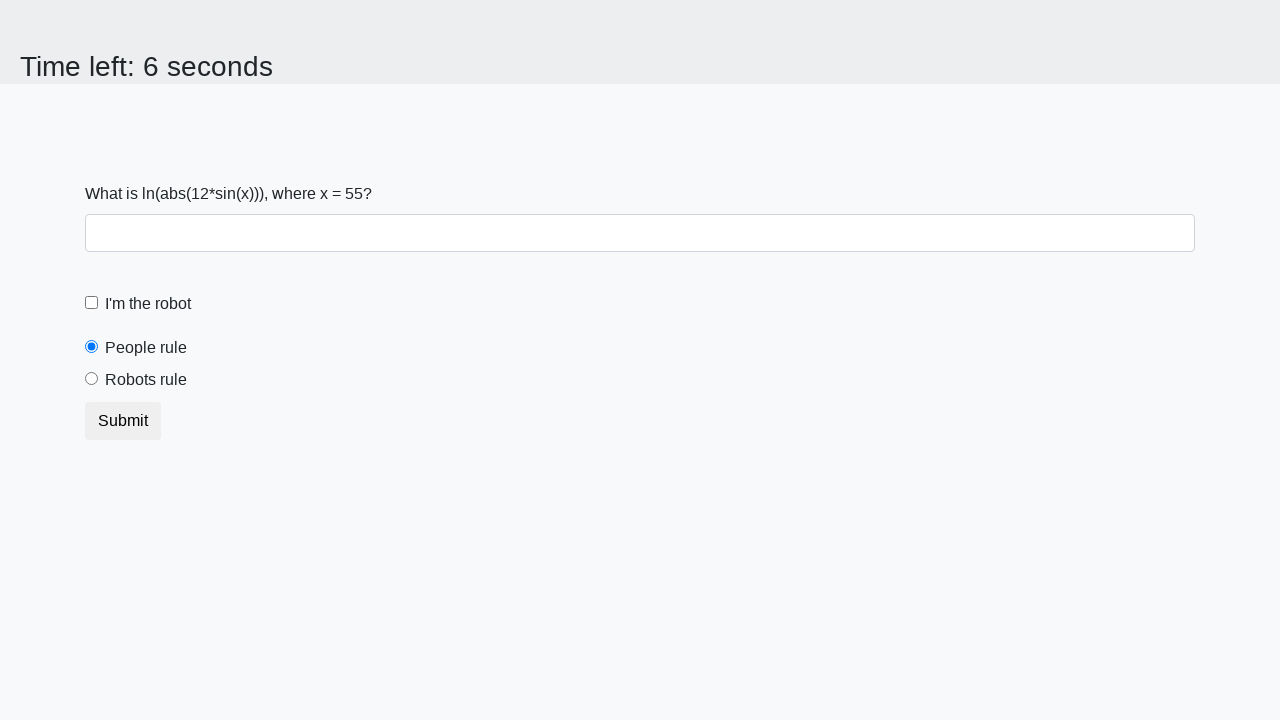

Filled answer field with calculated value: 2.4846617931716857 on #answer
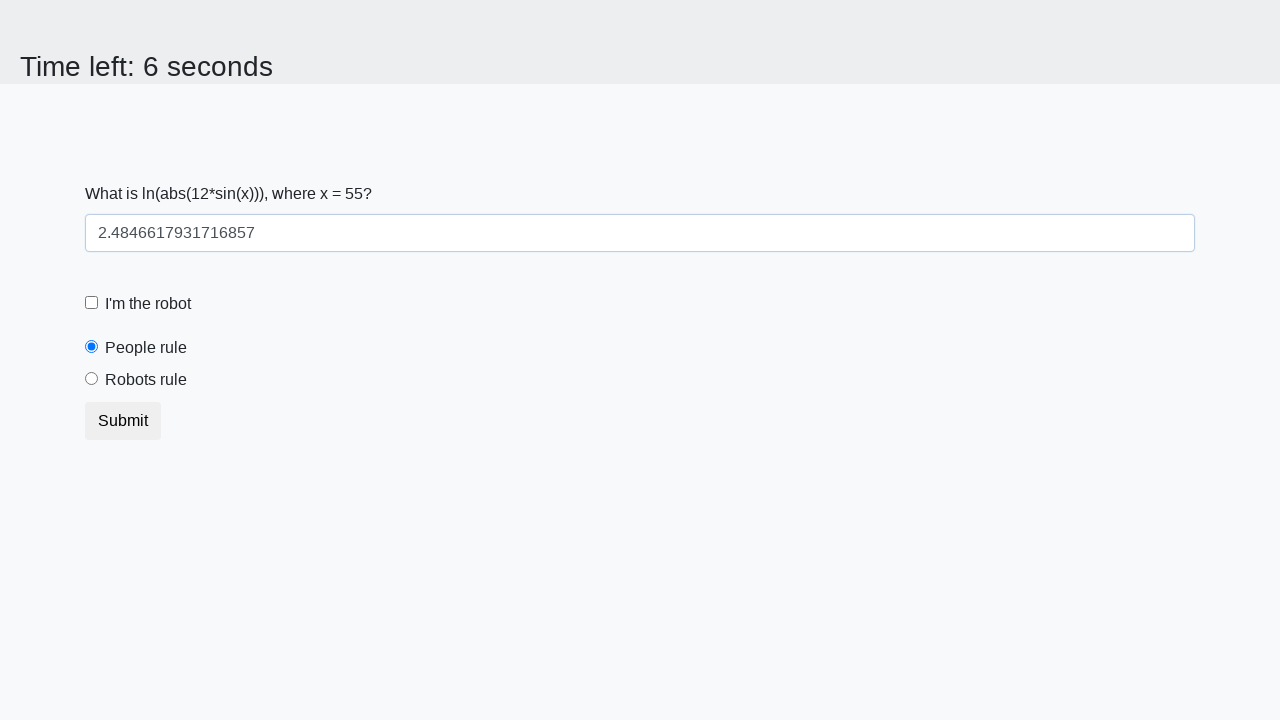

Checked the robot checkbox at (92, 303) on #robotCheckbox
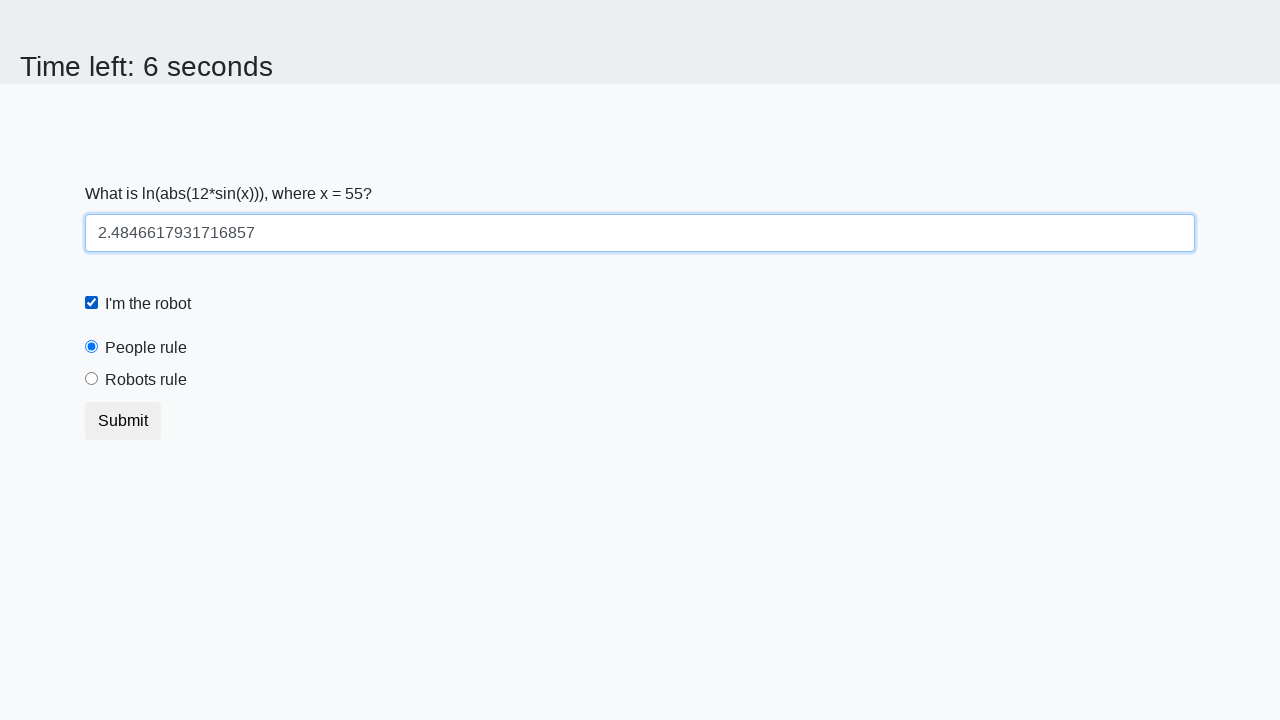

Selected the robots rule radio button at (92, 379) on #robotsRule
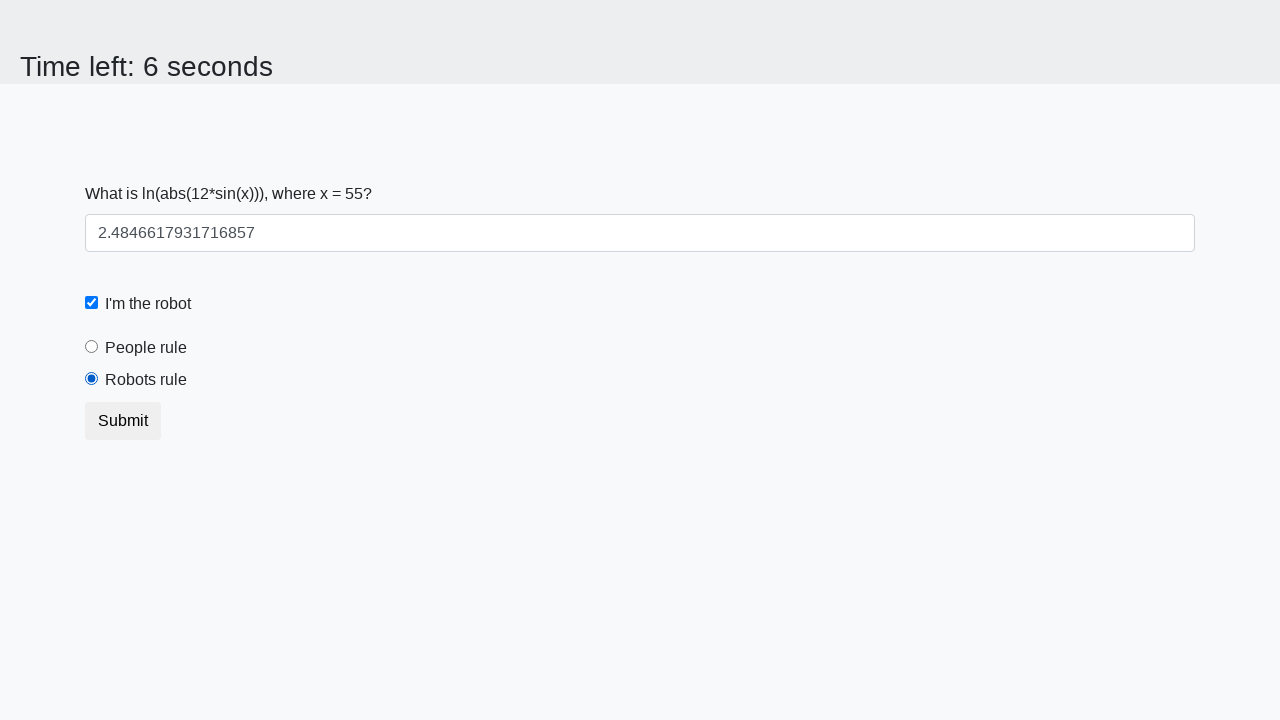

Submitted the math challenge form at (123, 421) on button[type='submit']
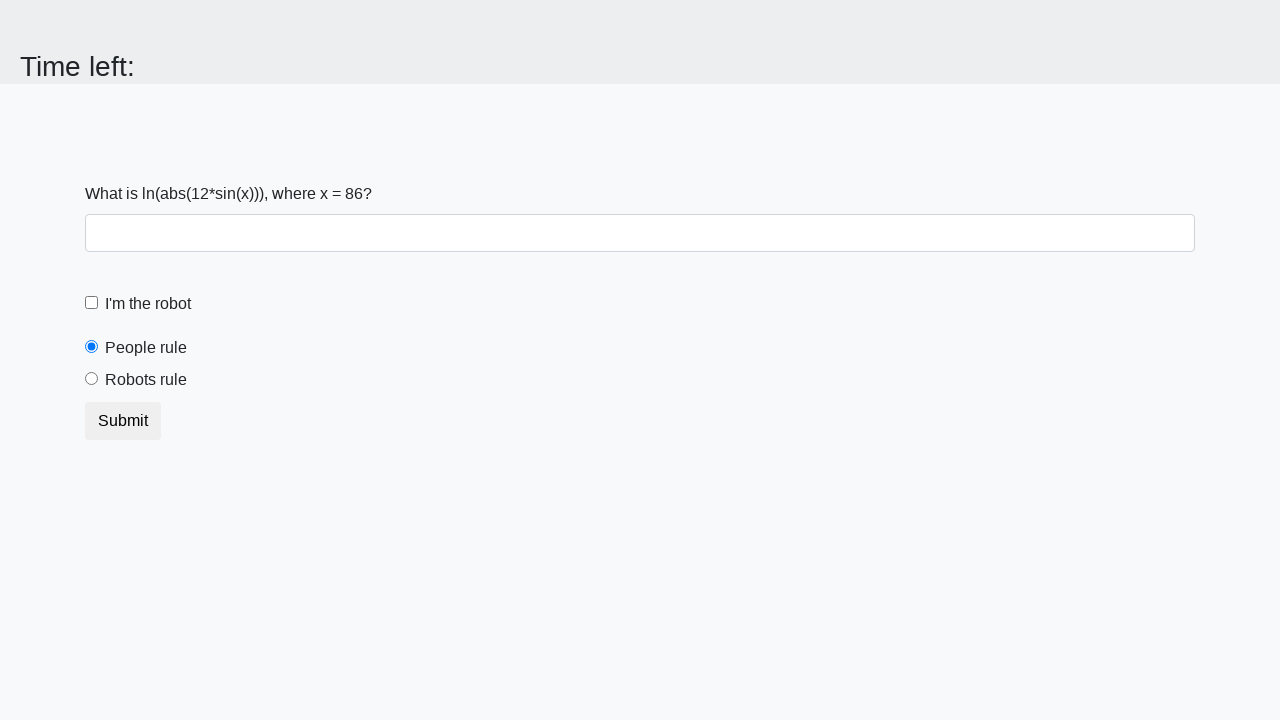

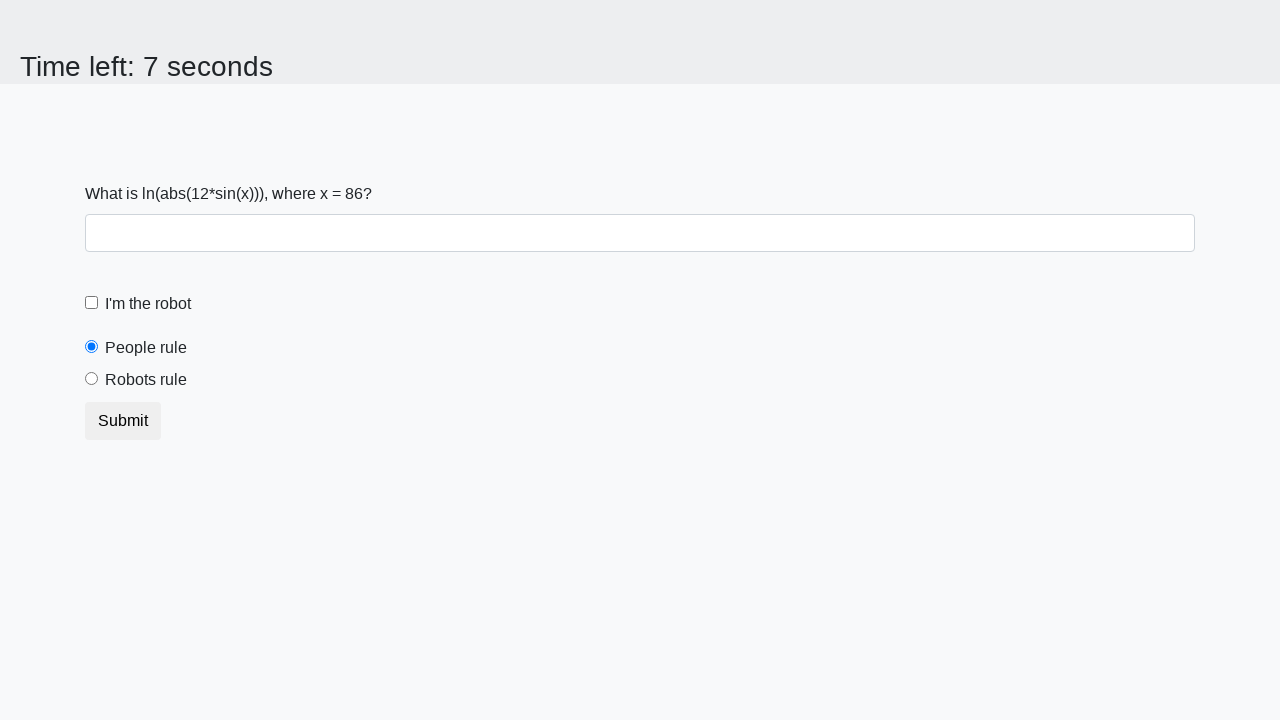